Tests the text box form on DemoQA by filling in user name, email, current address, and permanent address fields, then submitting the form and verifying the entered data is displayed correctly.

Starting URL: https://demoqa.com/text-box

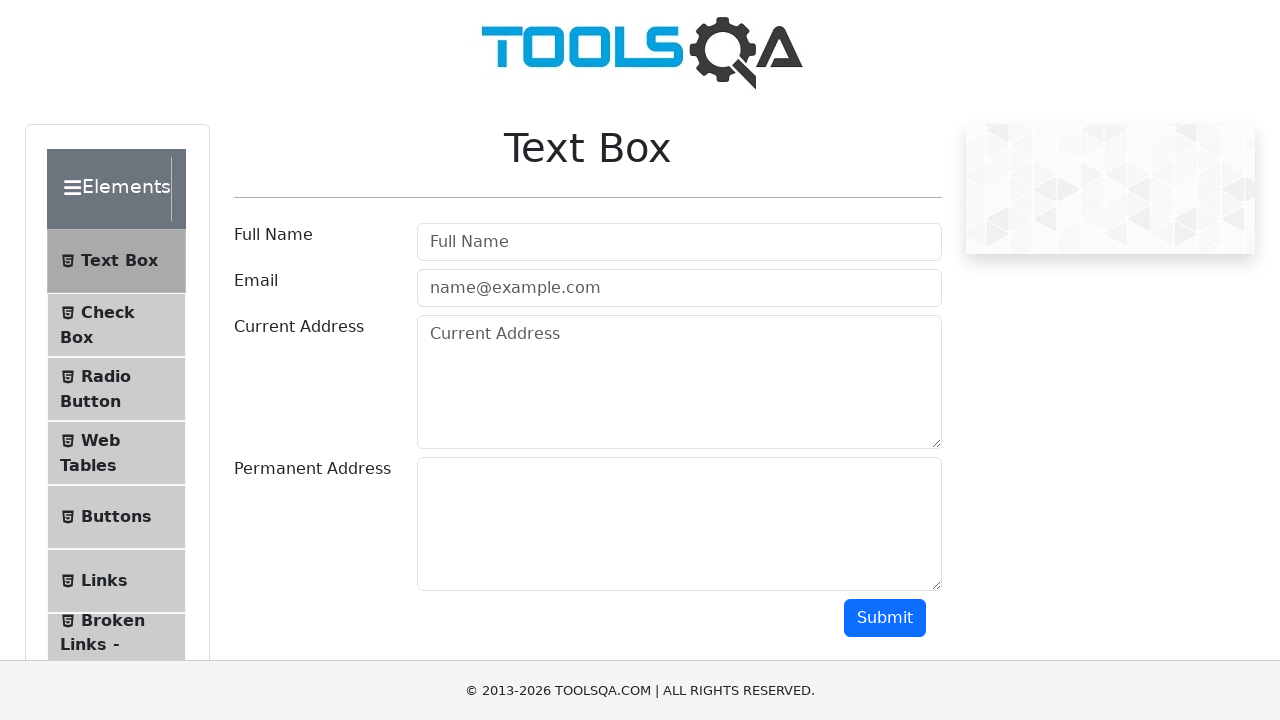

Filled user name field with 'Test01' on #userName
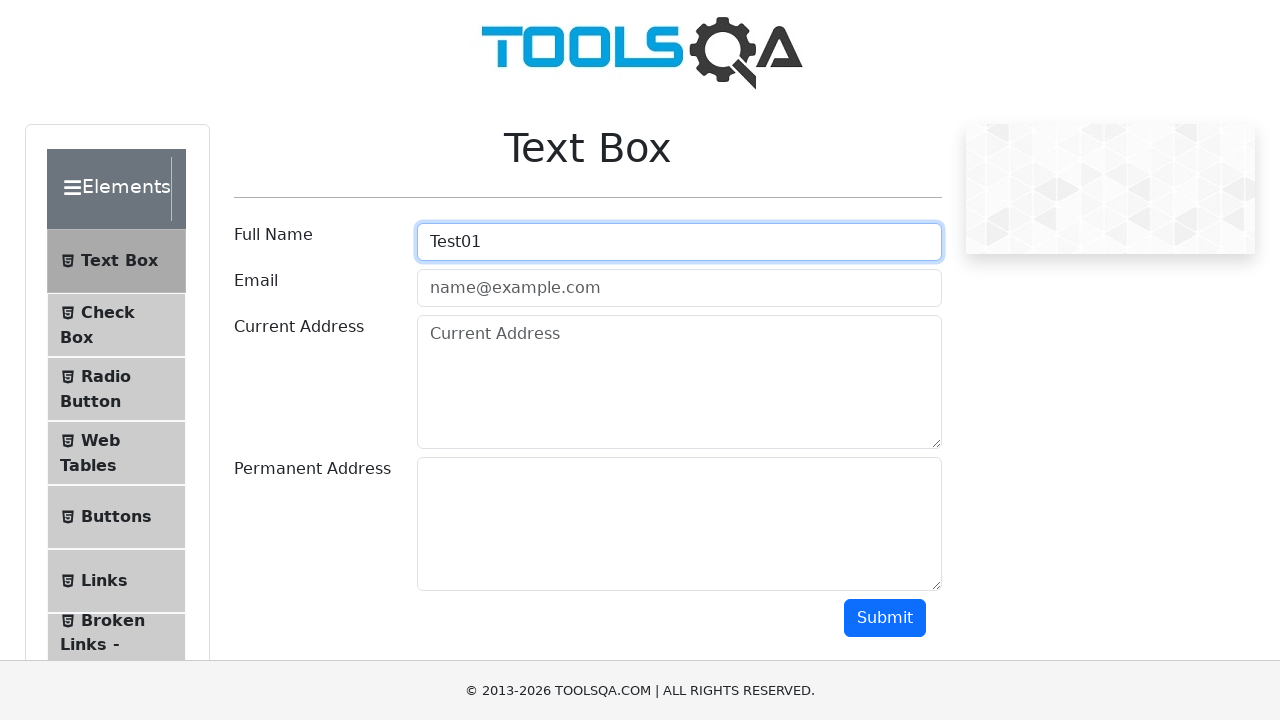

Filled email field with 'testuser@gmail.com' on #userEmail
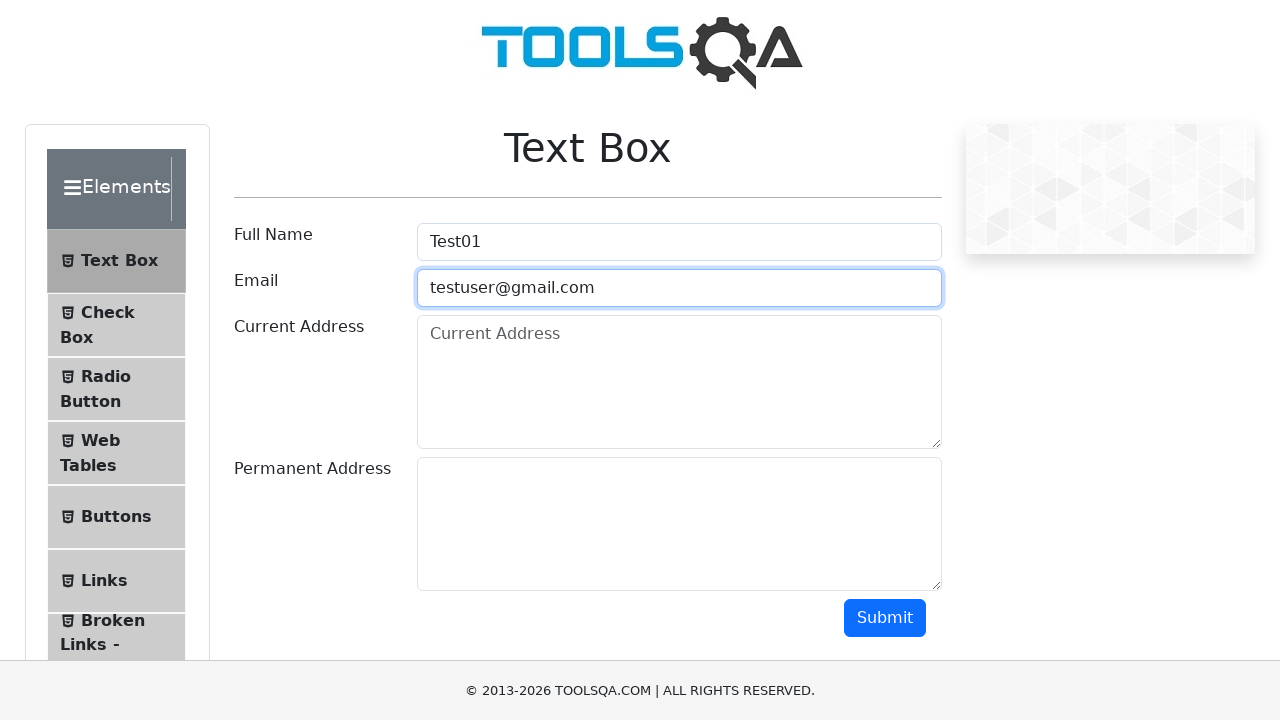

Filled current address field with 'testing 123' on #currentAddress
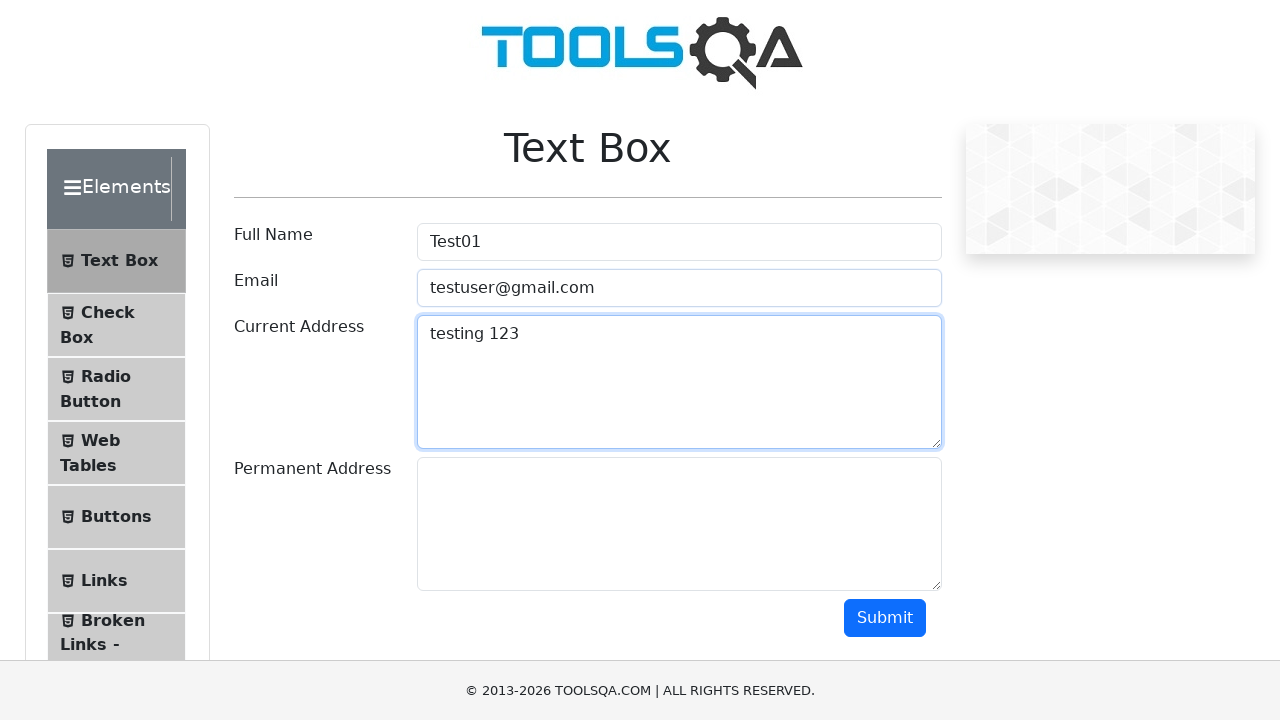

Filled permanent address field with 'testing123' on #permanentAddress
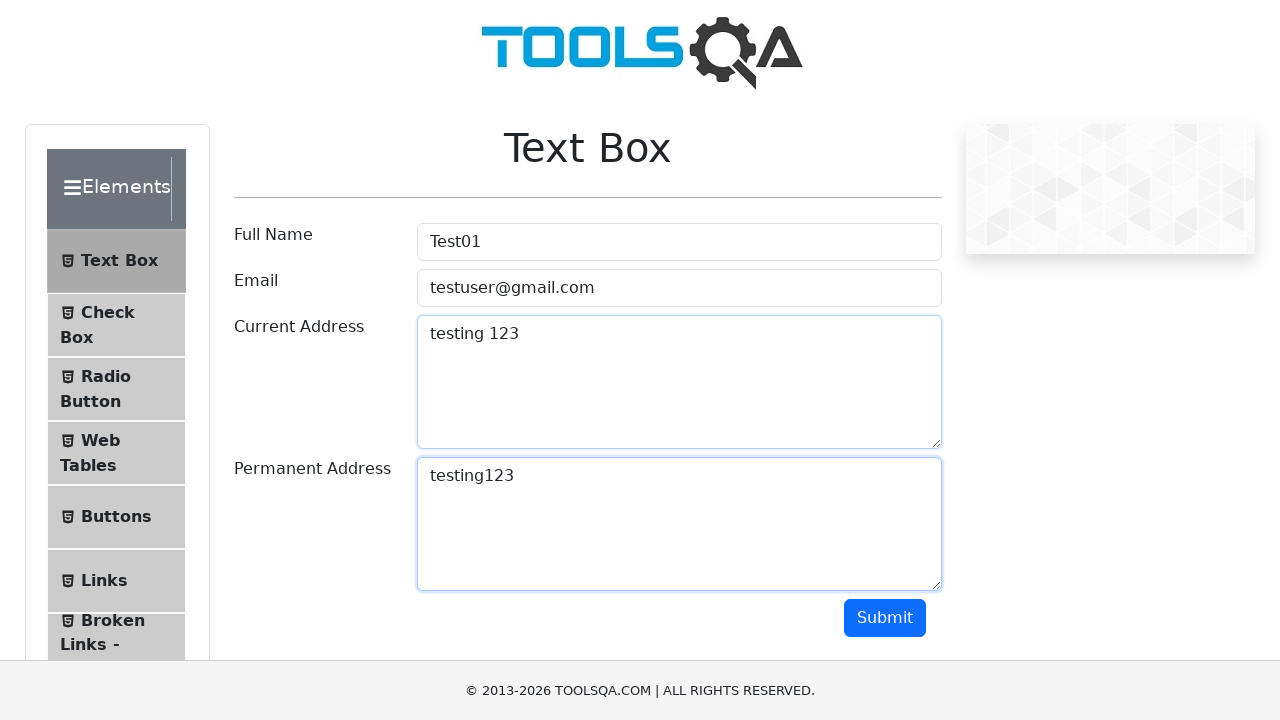

Scrolled down 350 pixels to reveal submit button
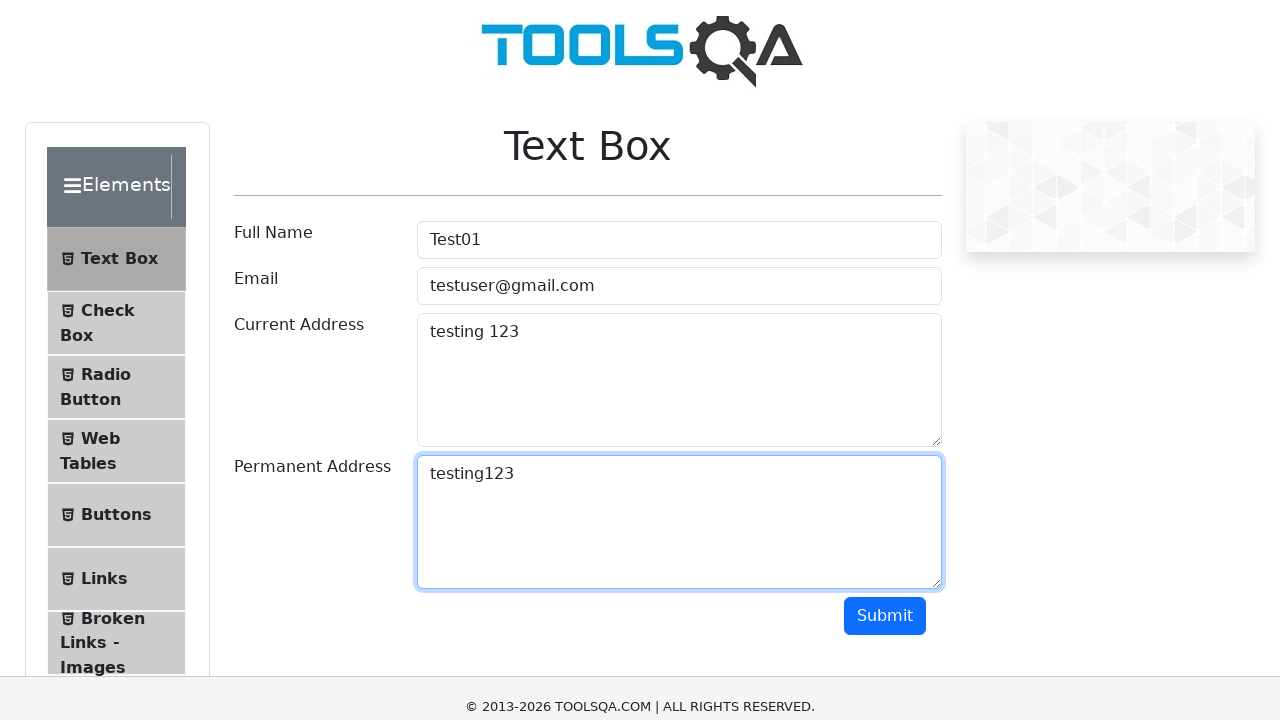

Clicked the submit button at (885, 268) on #submit
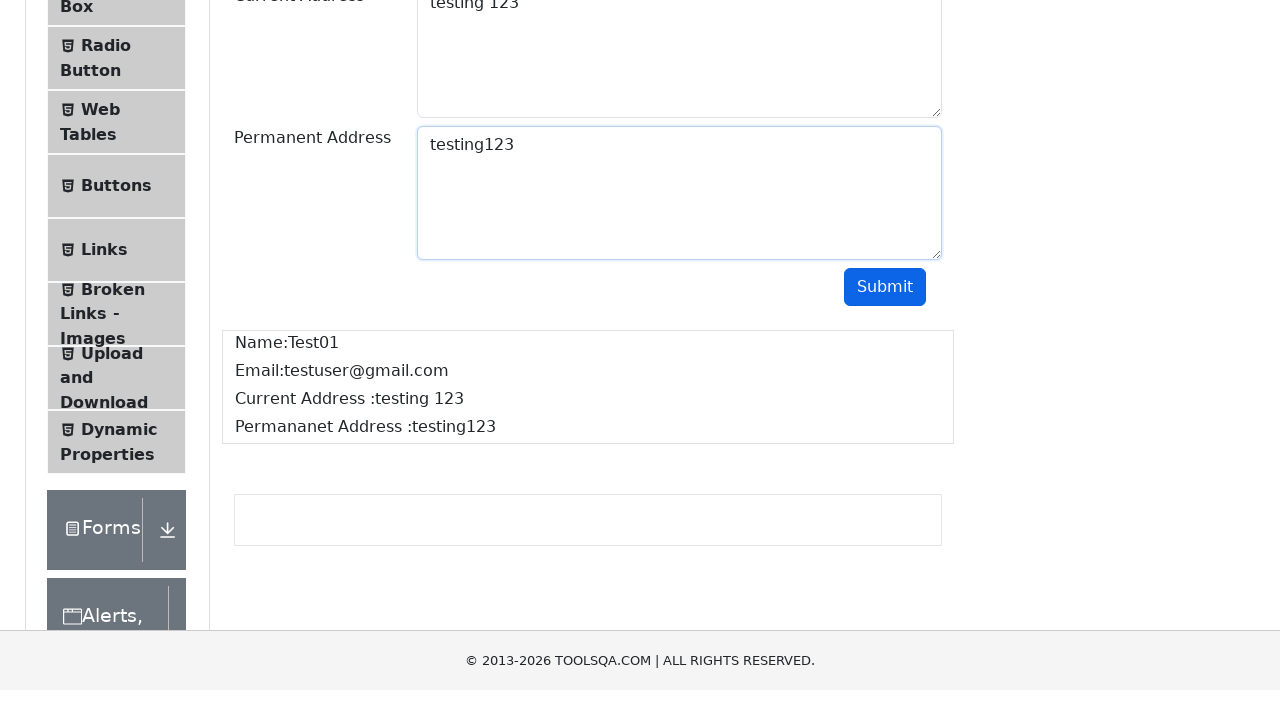

Waited for name output element to appear
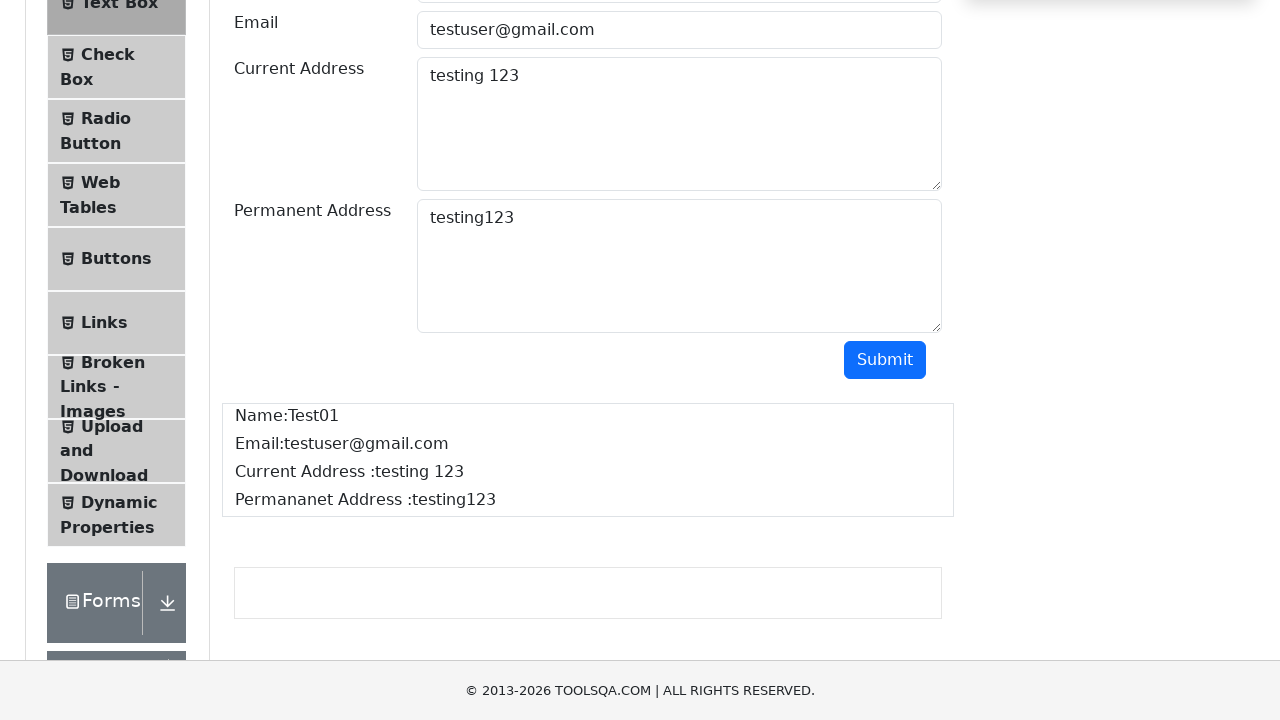

Waited for email output element to appear
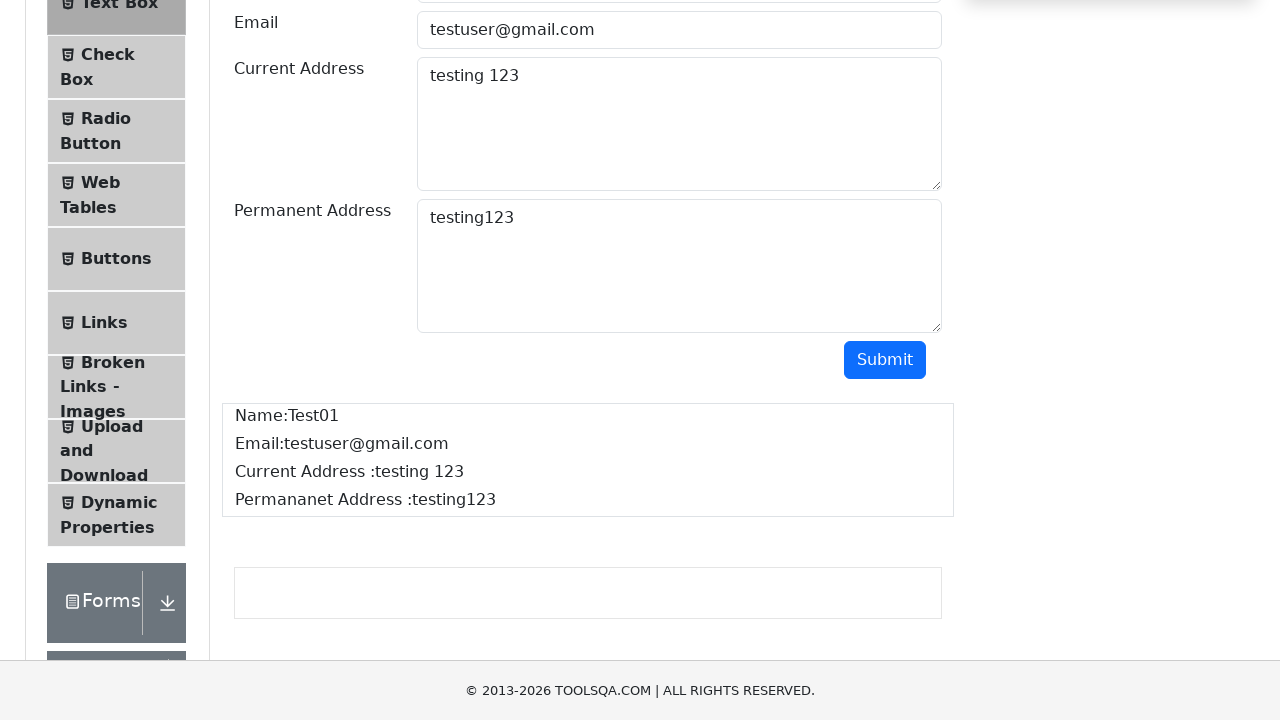

Waited for current address output element to appear
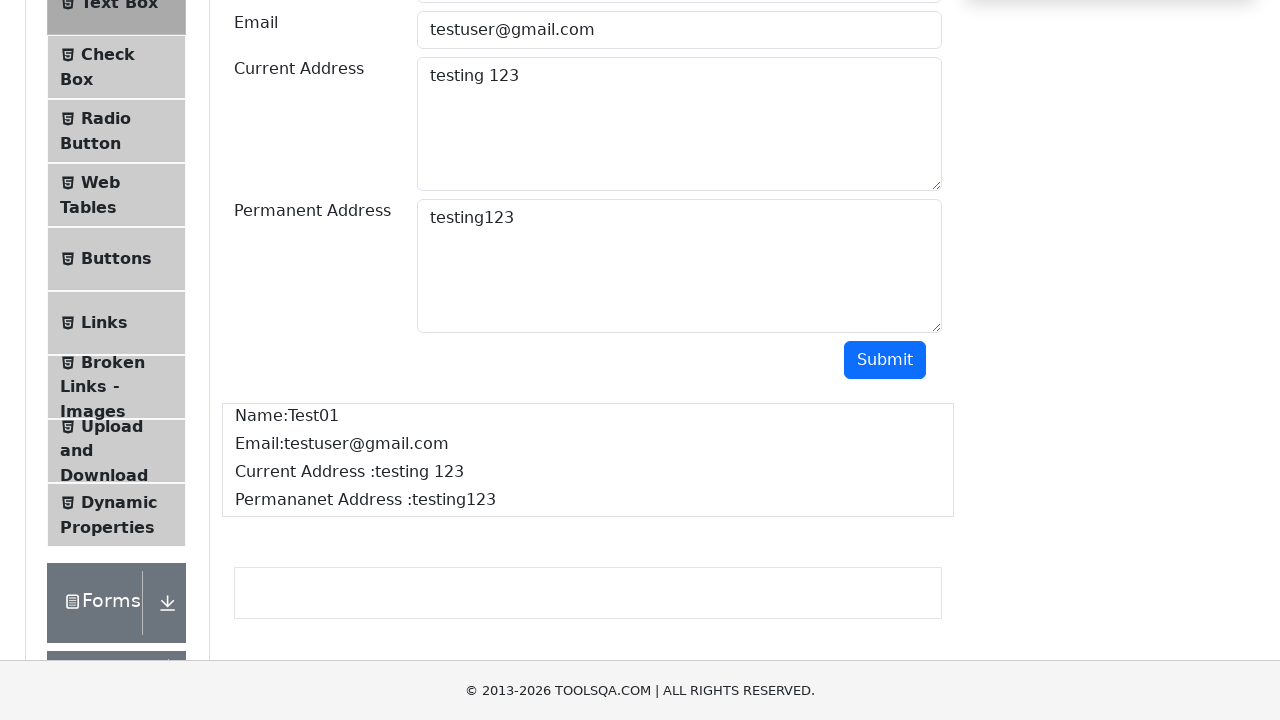

Waited for permanent address output element to appear
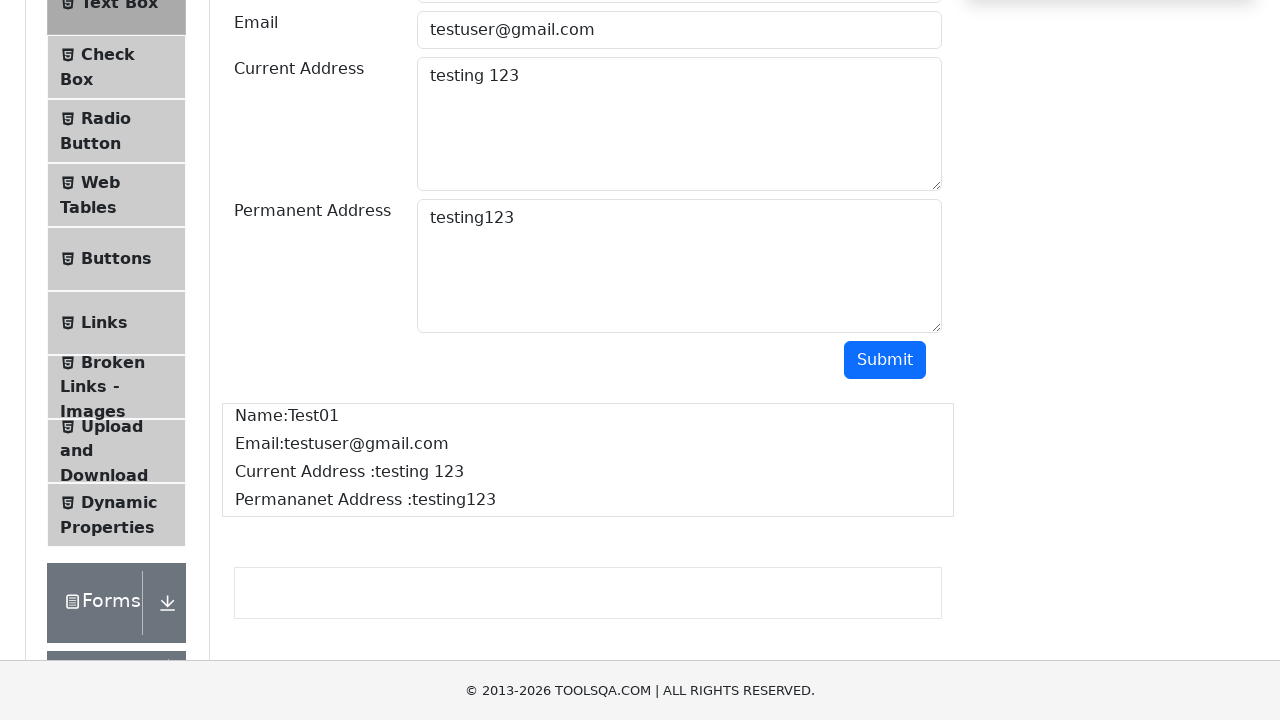

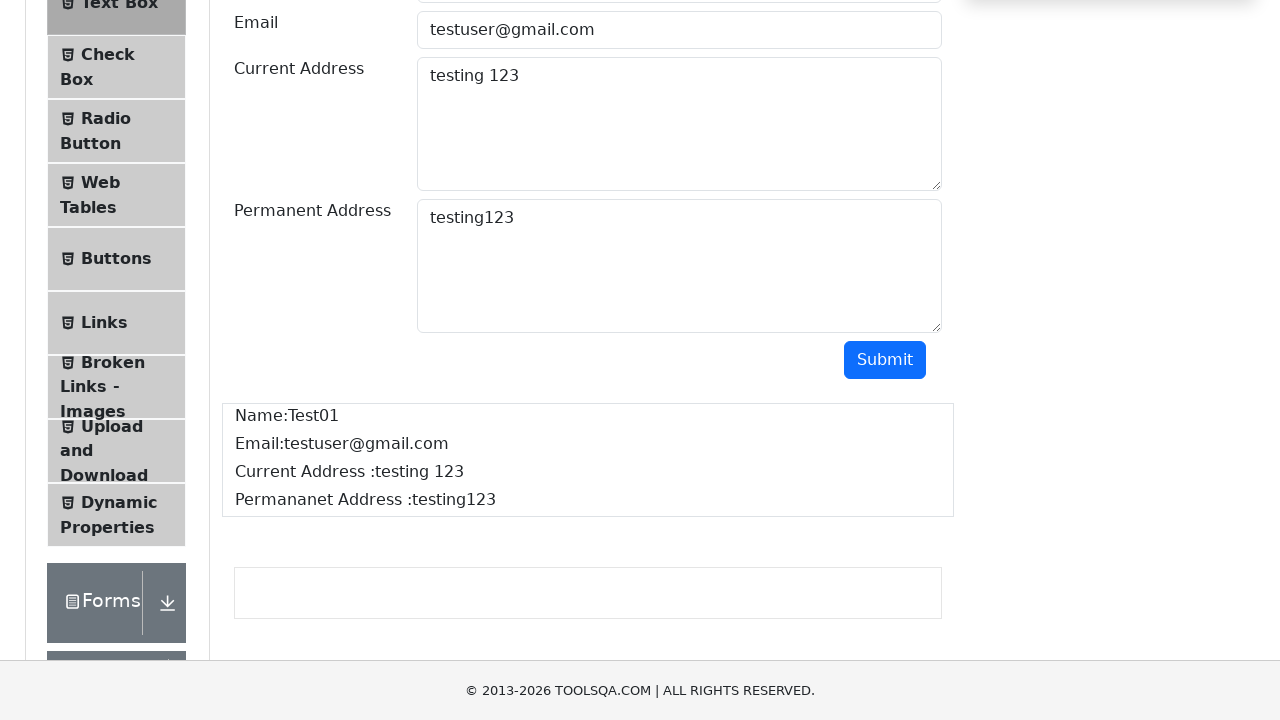